Tests right-click context menu functionality, handles alert dialog, and navigates to a linked page to verify its content

Starting URL: https://the-internet.herokuapp.com/context_menu

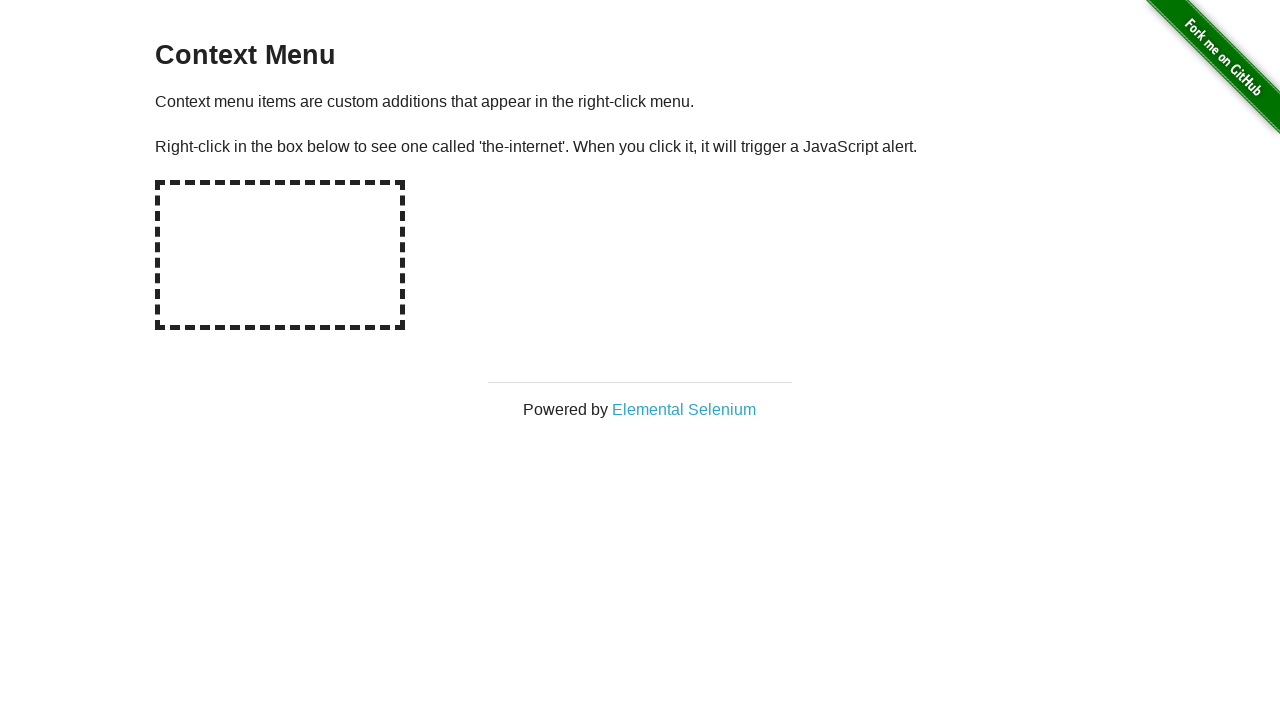

Right-clicked on the hot-spot area to open context menu at (280, 255) on div#hot-spot
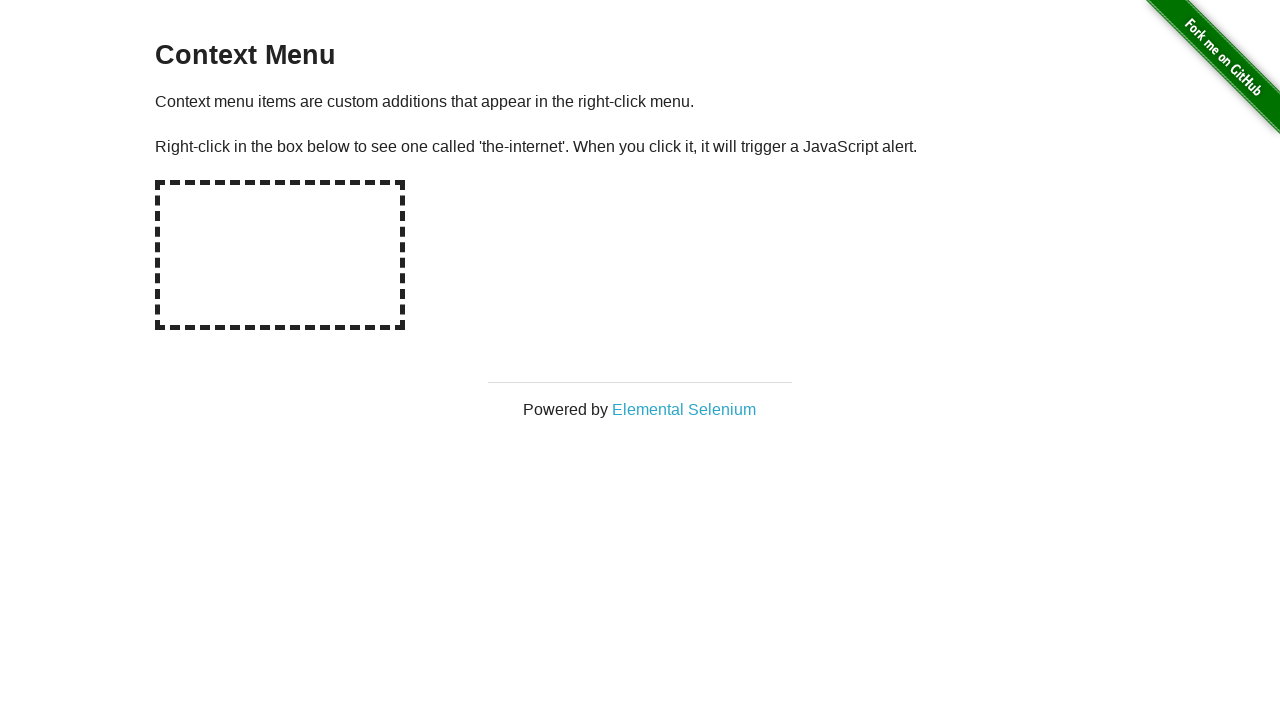

Set up dialog handler to accept alert dialogs
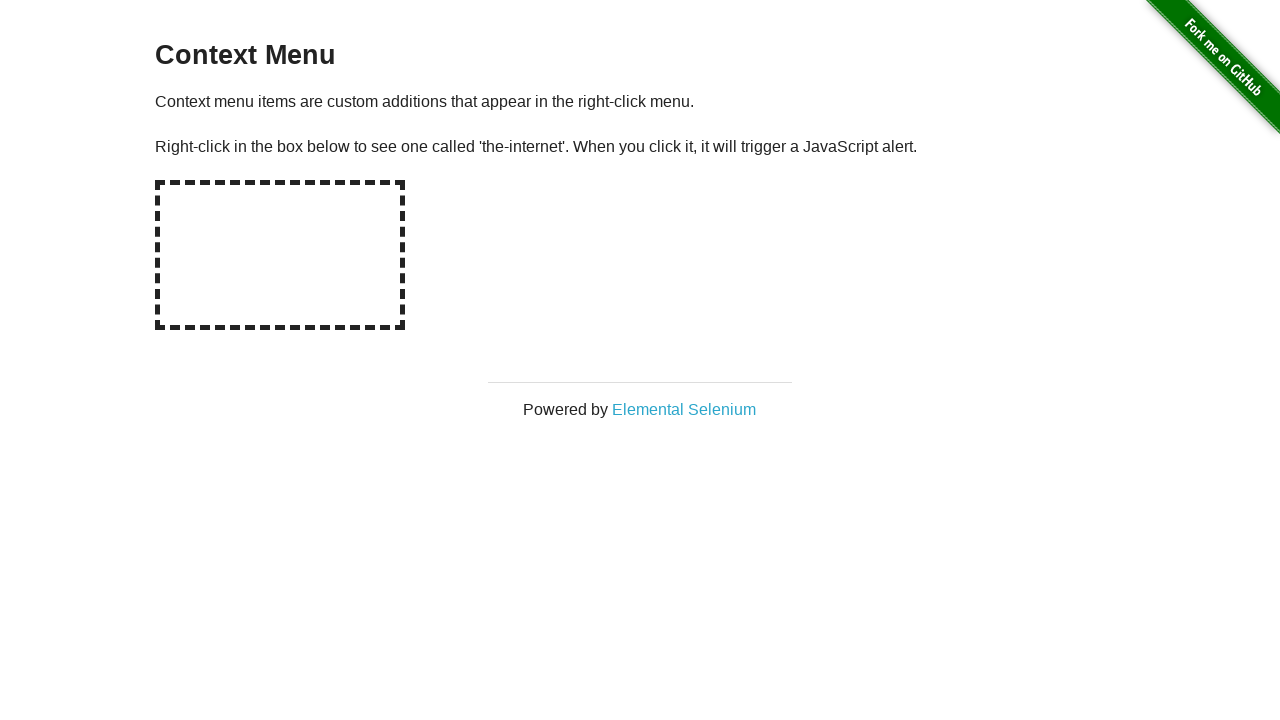

Clicked on Elemental Selenium link at (684, 409) on text=Elemental Selenium
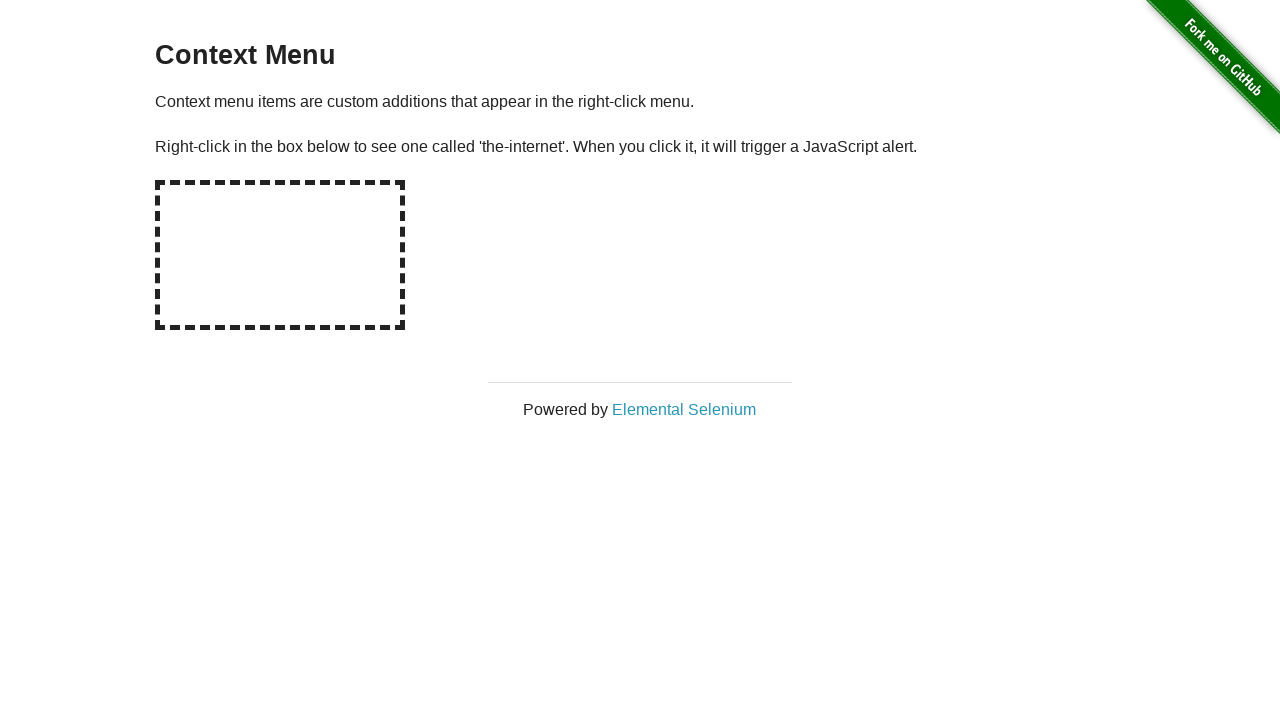

Clicked Elemental Selenium link again and captured new page/tab at (684, 409) on text=Elemental Selenium
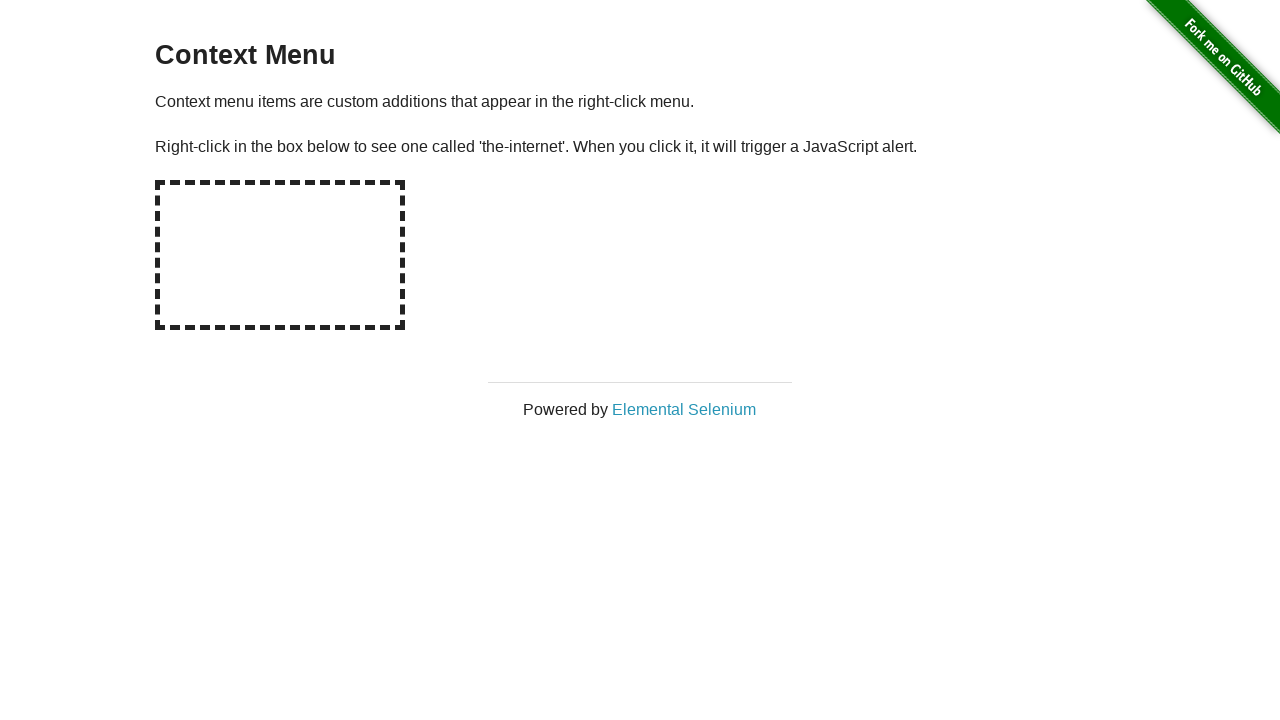

New page loaded completely
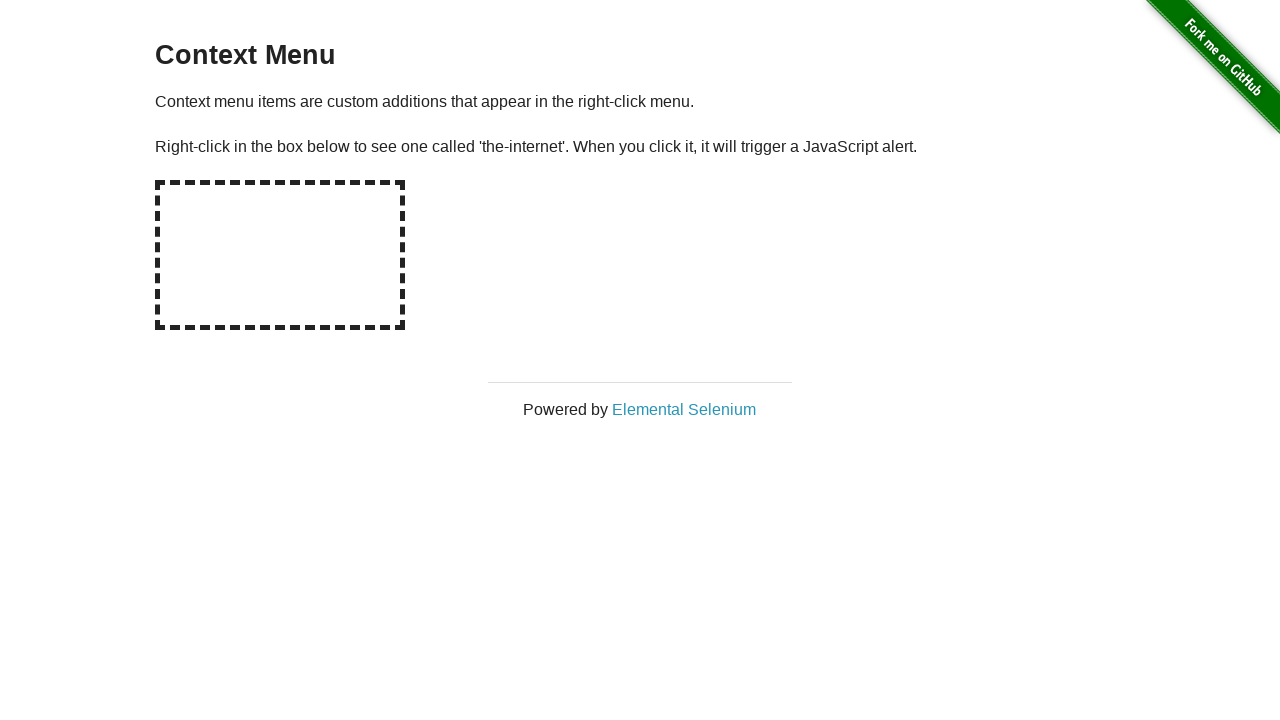

Retrieved h1 text from new page
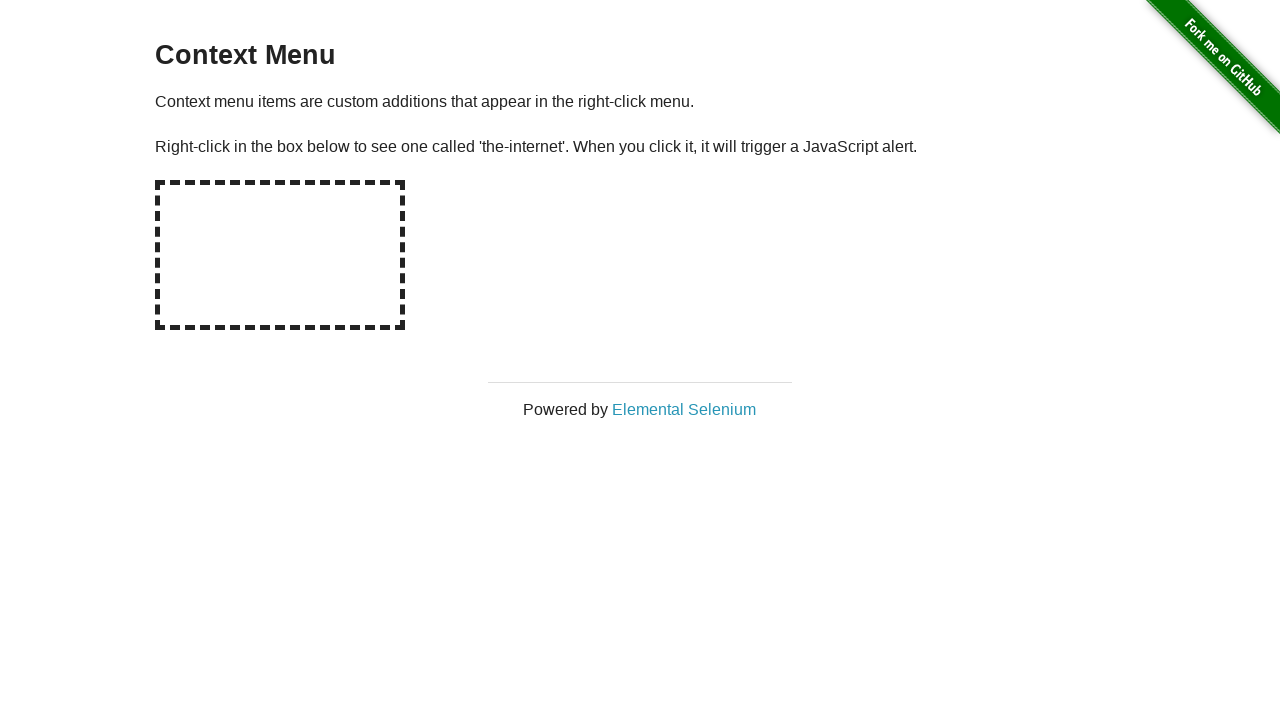

Verified h1 text matches 'Elemental Selenium'
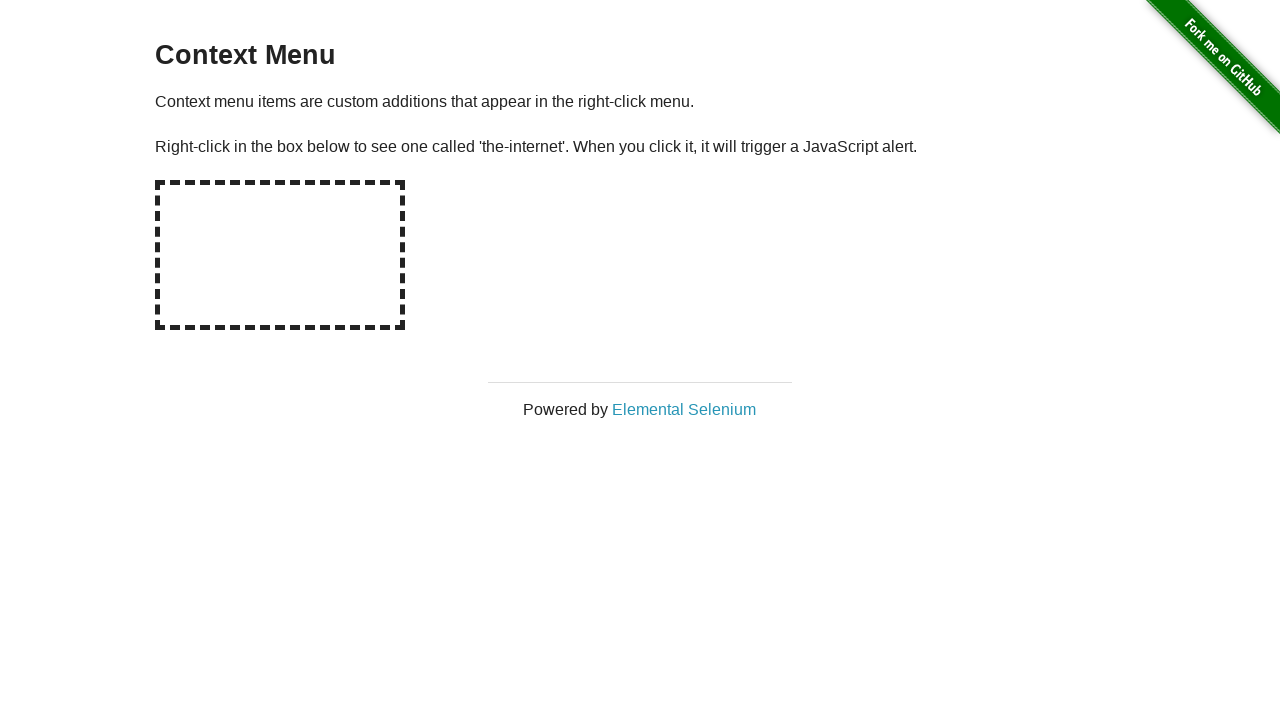

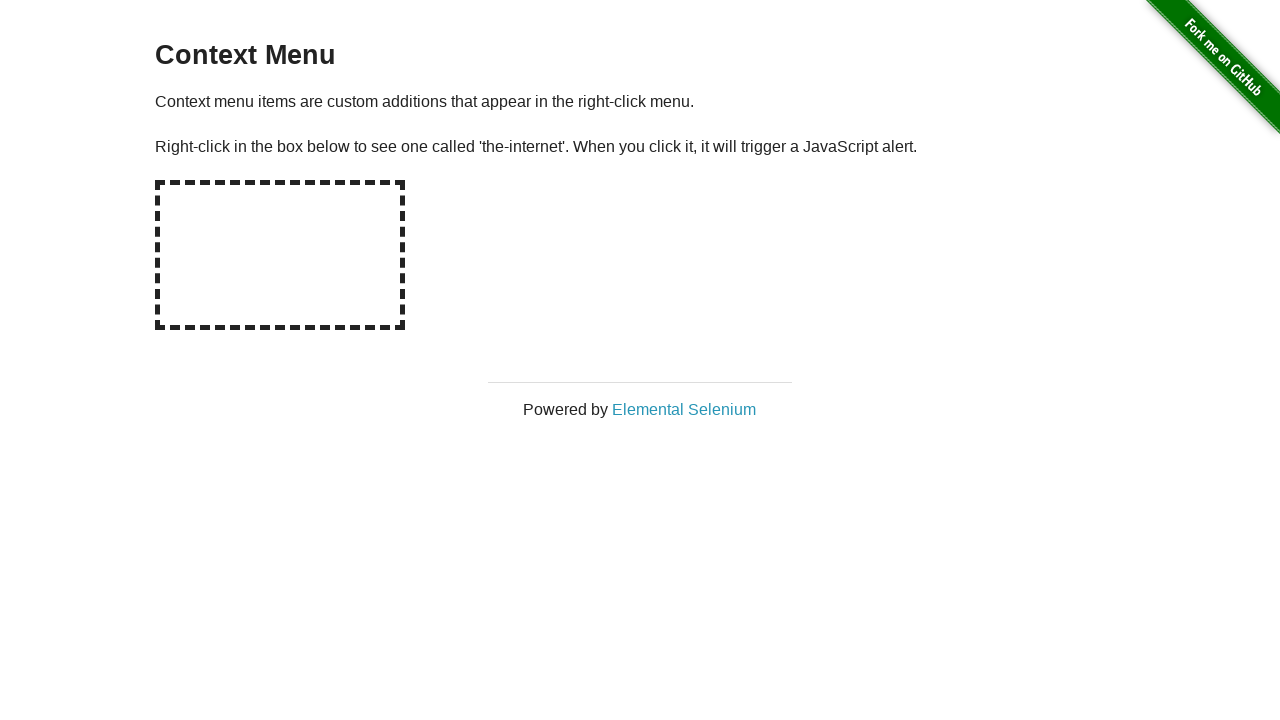